Navigates to the Kia Belgium website and waits for the page to fully load (network idle state).

Starting URL: https://www.kia.com/be/

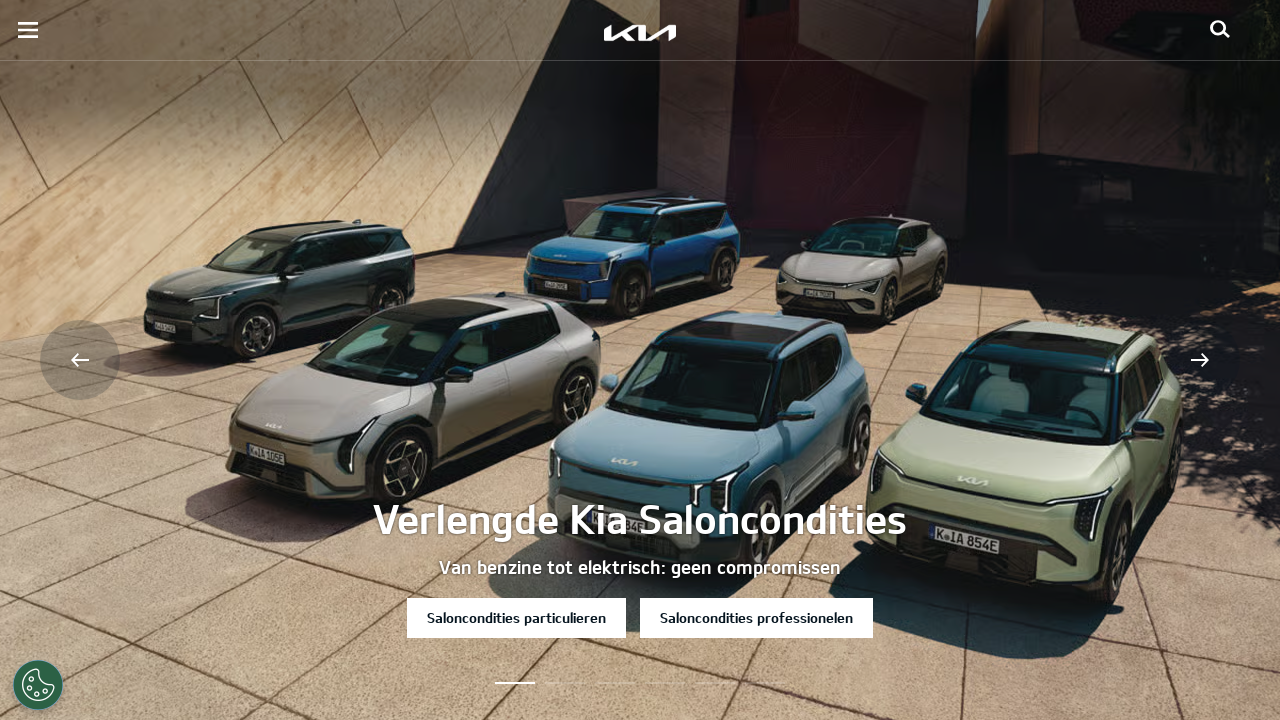

Navigated to Kia Belgium website (https://www.kia.com/be/)
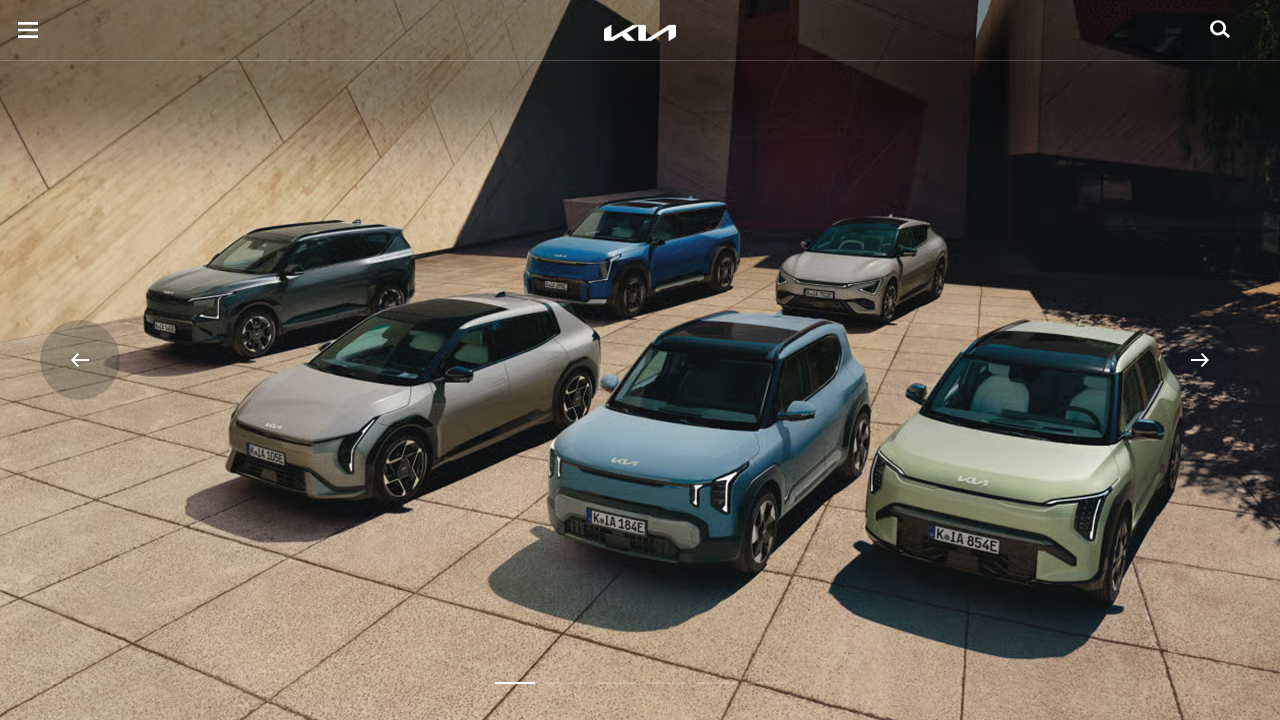

Waited for page to reach network idle state - page fully loaded
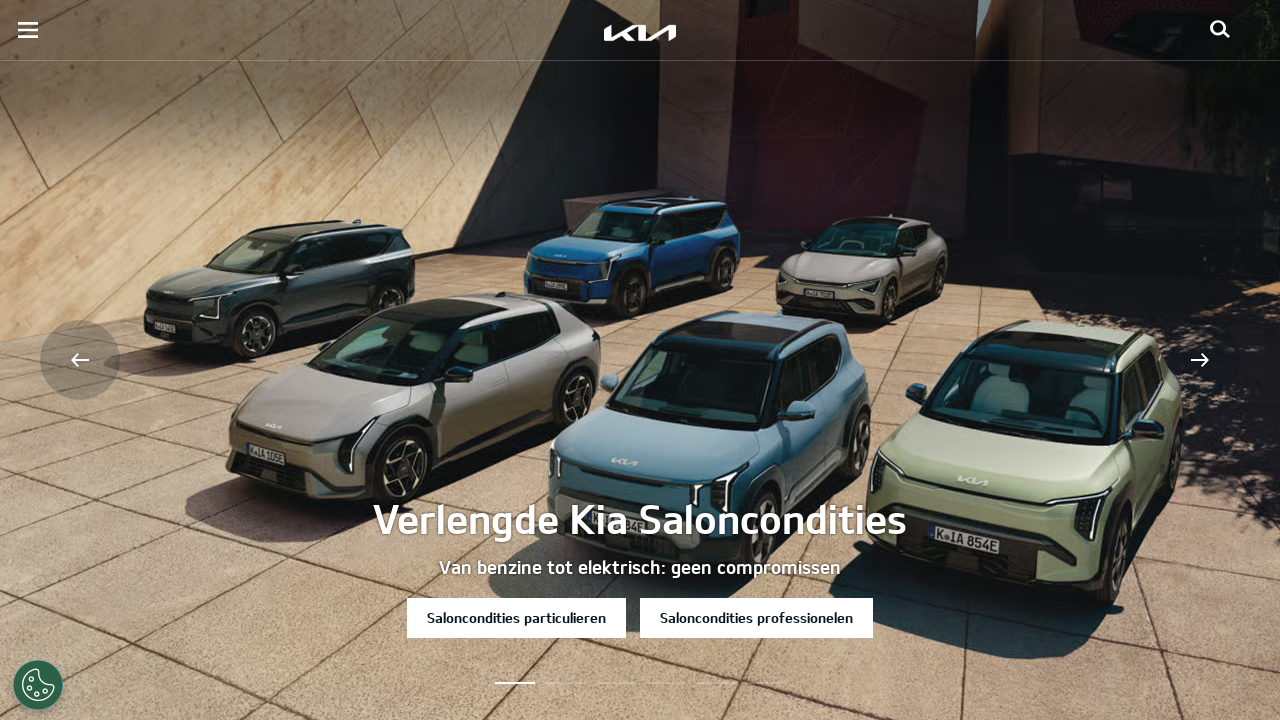

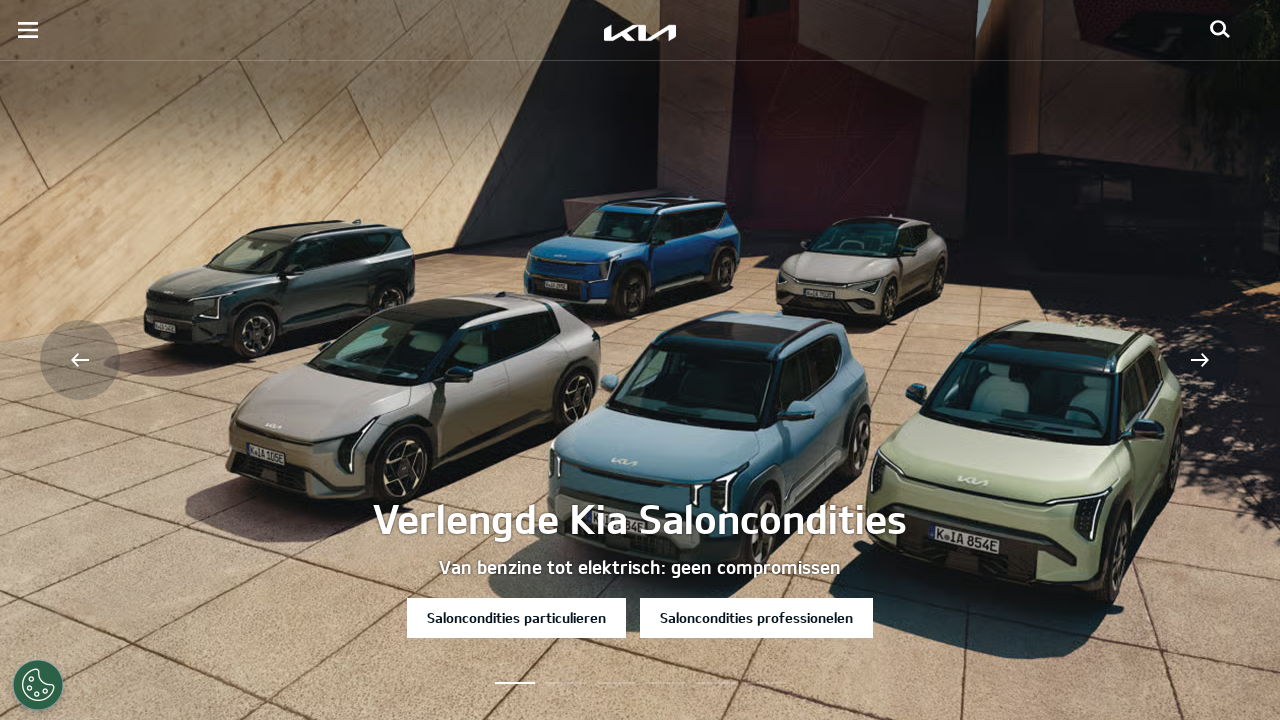